Tests e-commerce cart functionality by adding multiple vegetables to cart, proceeding to checkout, applying a promo code, and verifying the promo is applied

Starting URL: https://rahulshettyacademy.com/seleniumPractise/#/

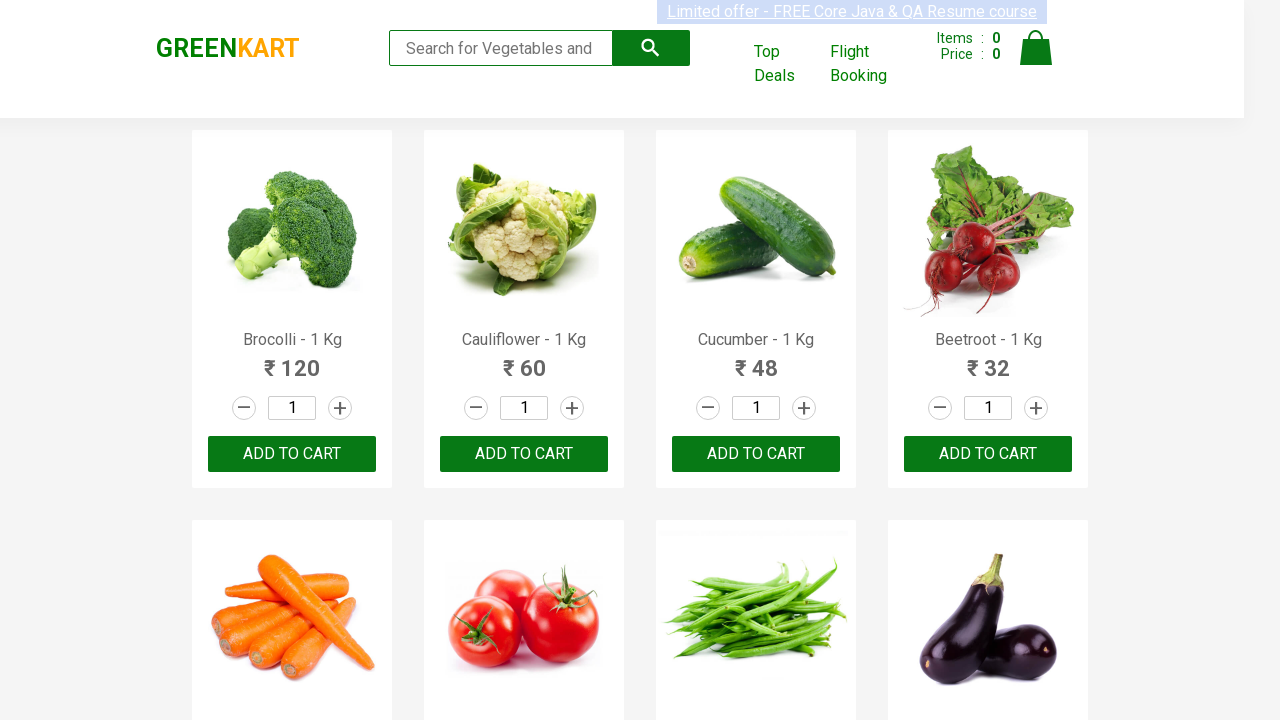

Waited for product names to load
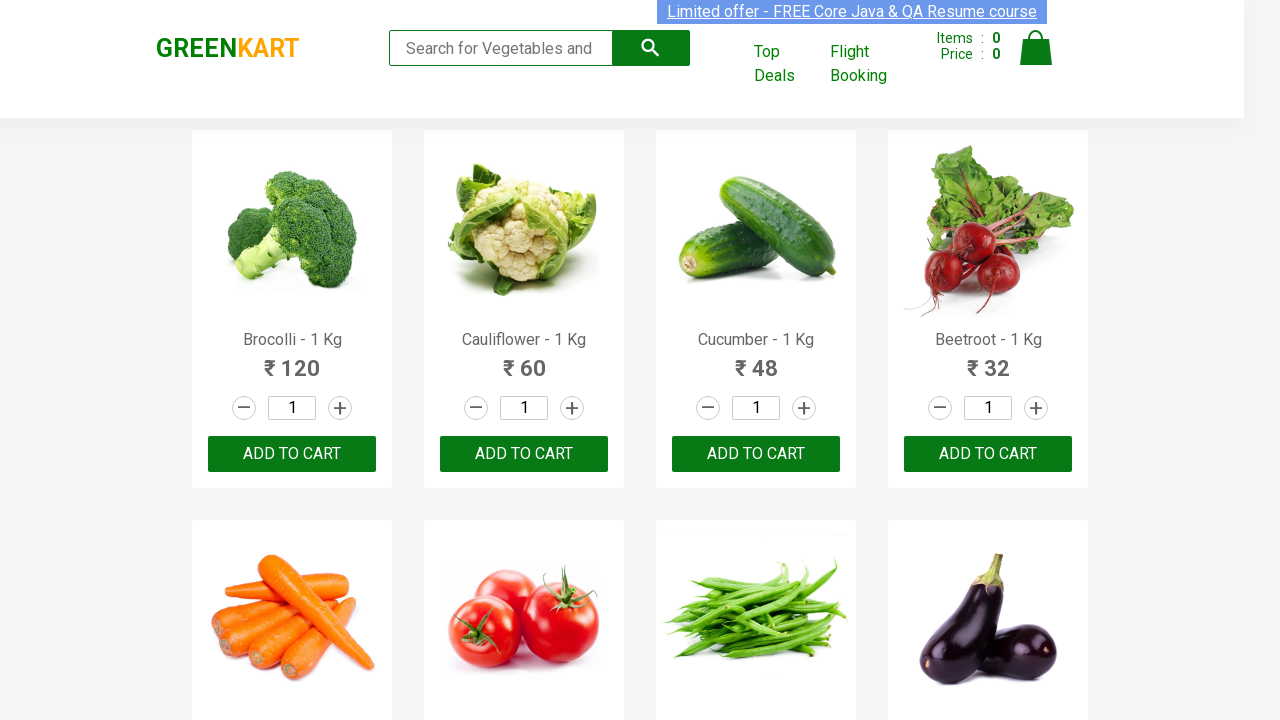

Retrieved all product name elements
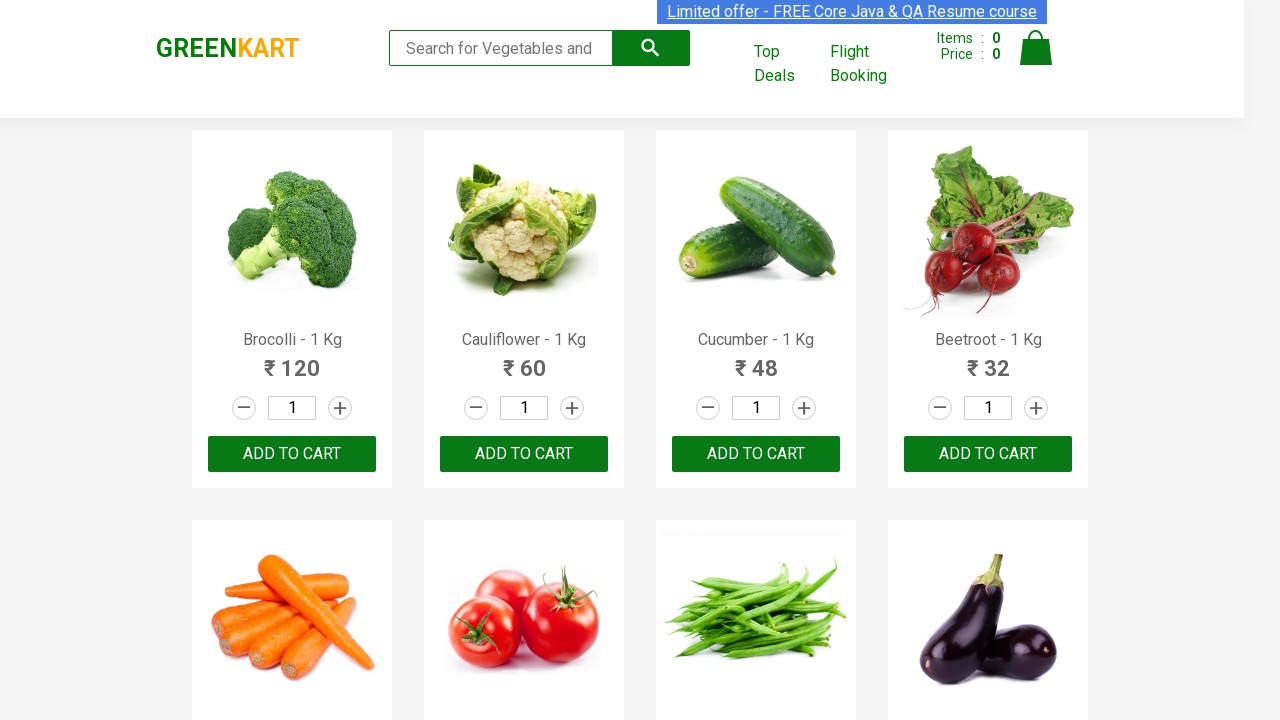

Added 'Cucumber' to cart at (756, 454) on div.product-action > button >> nth=2
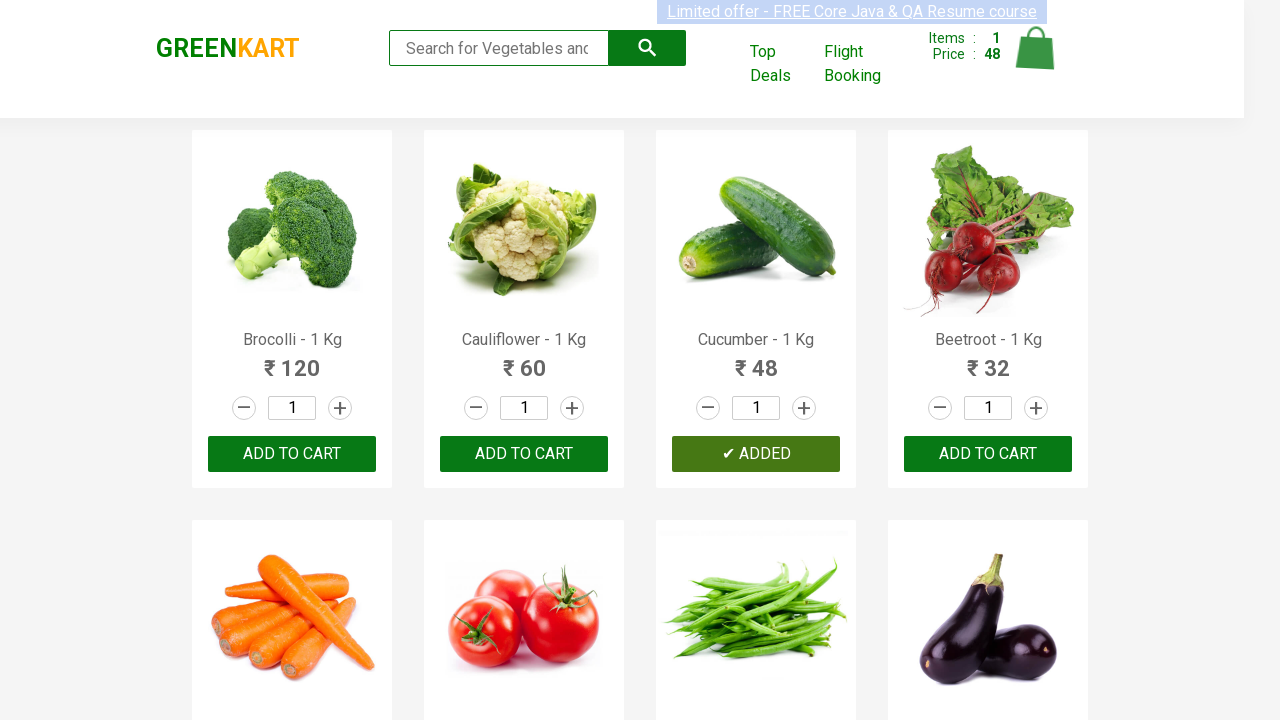

Added 'Tomato' to cart at (524, 360) on div.product-action > button >> nth=5
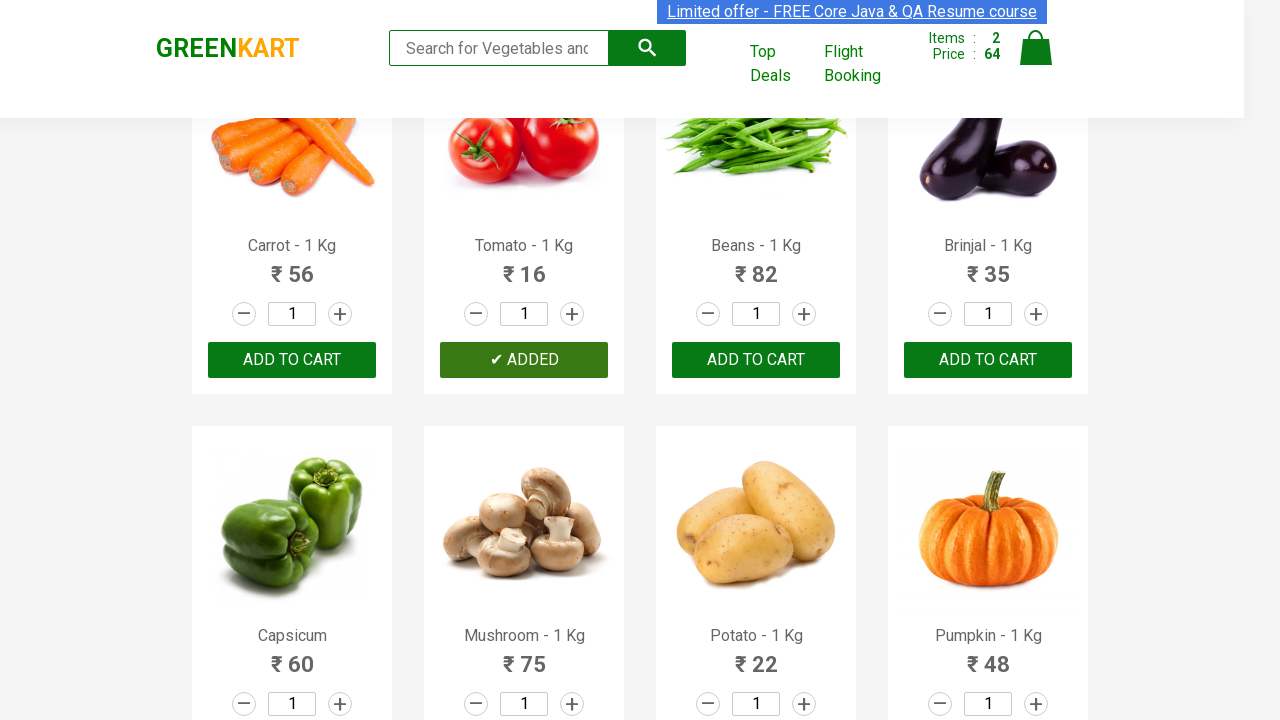

Added 'Potato' to cart at (756, 360) on div.product-action > button >> nth=10
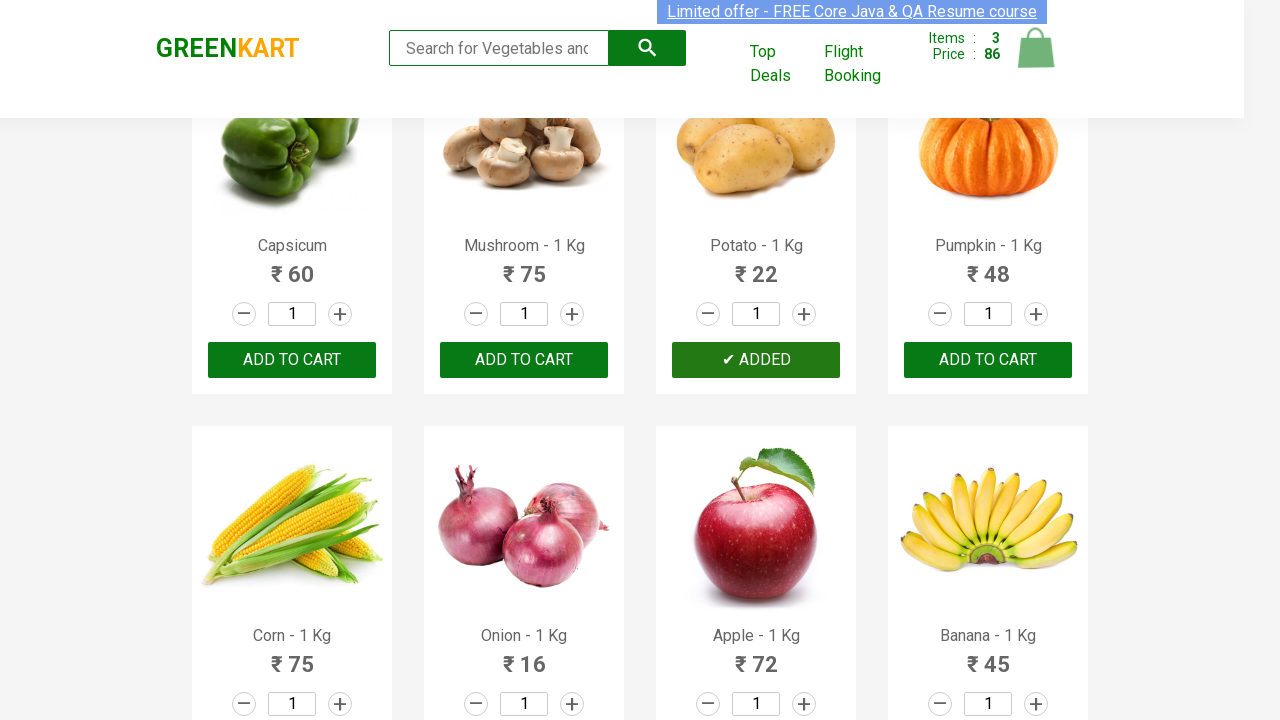

Added 'Apple' to cart at (756, 360) on div.product-action > button >> nth=14
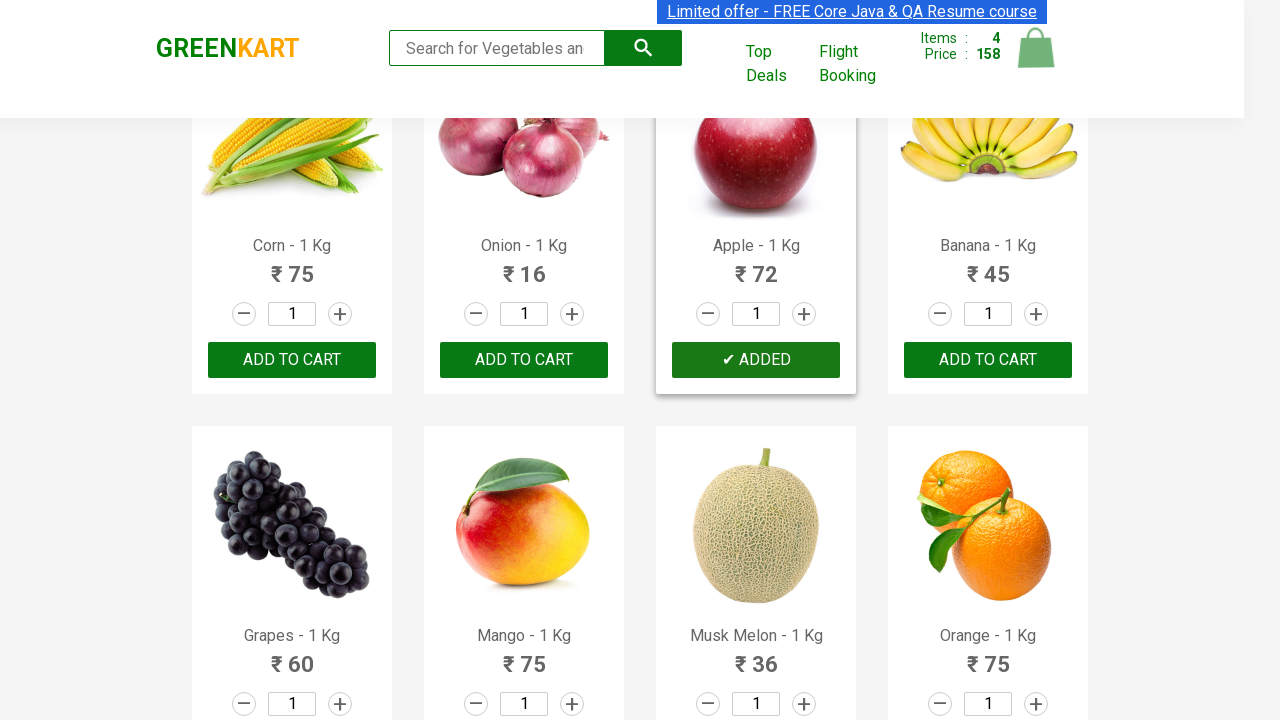

Added 'Grapes' to cart at (292, 360) on div.product-action > button >> nth=16
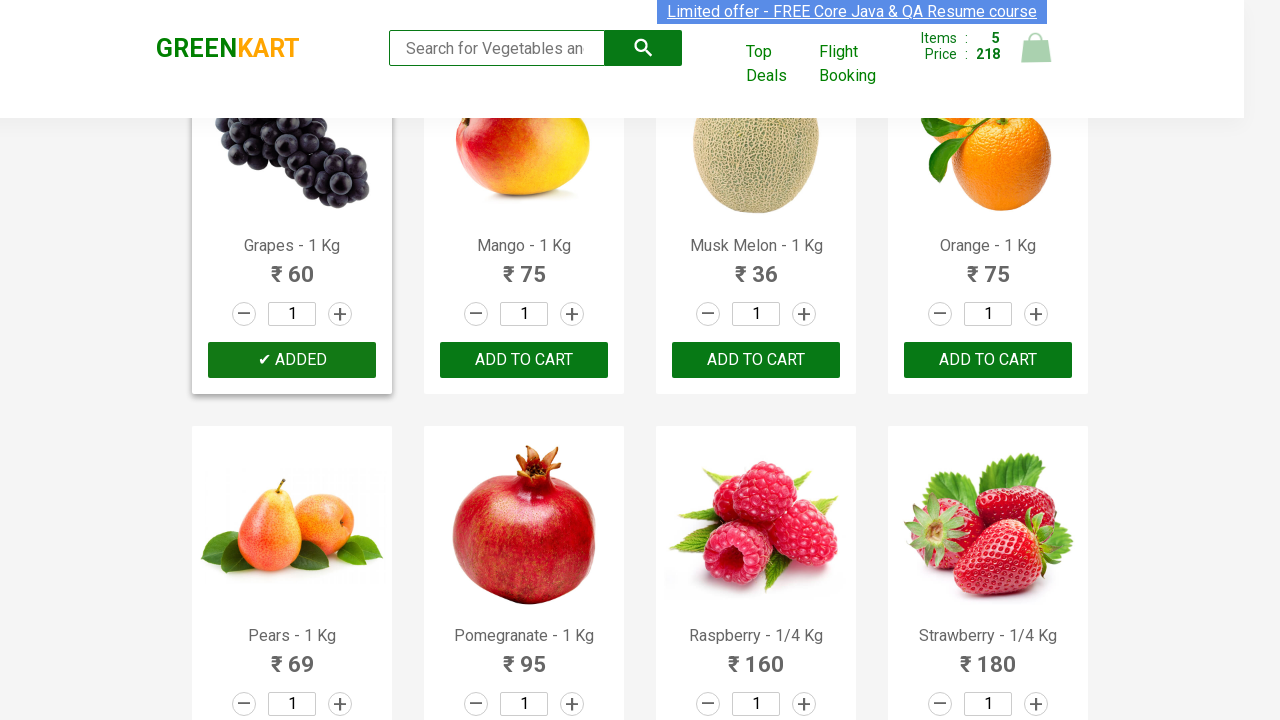

Clicked on cart icon at (1036, 48) on img[alt='Cart']
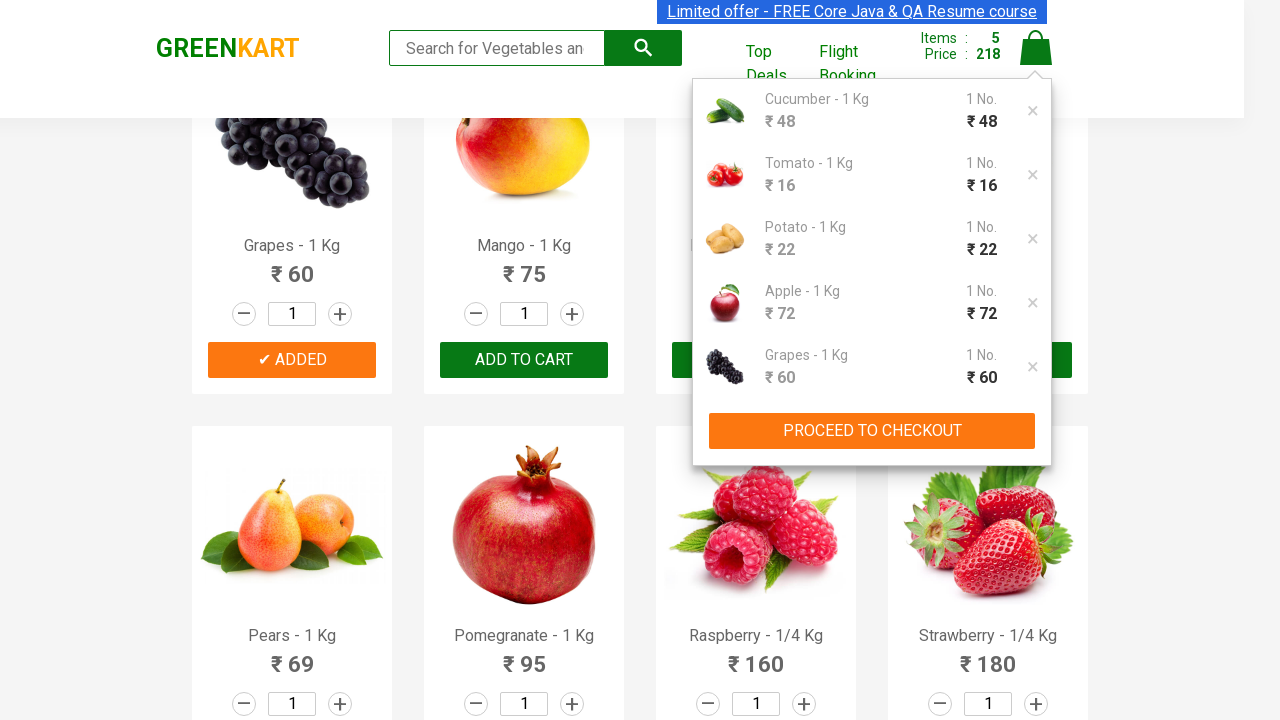

Clicked PROCEED TO CHECKOUT button at (872, 431) on xpath=//button[contains(text(),'PROCEED TO CHECKOUT')]
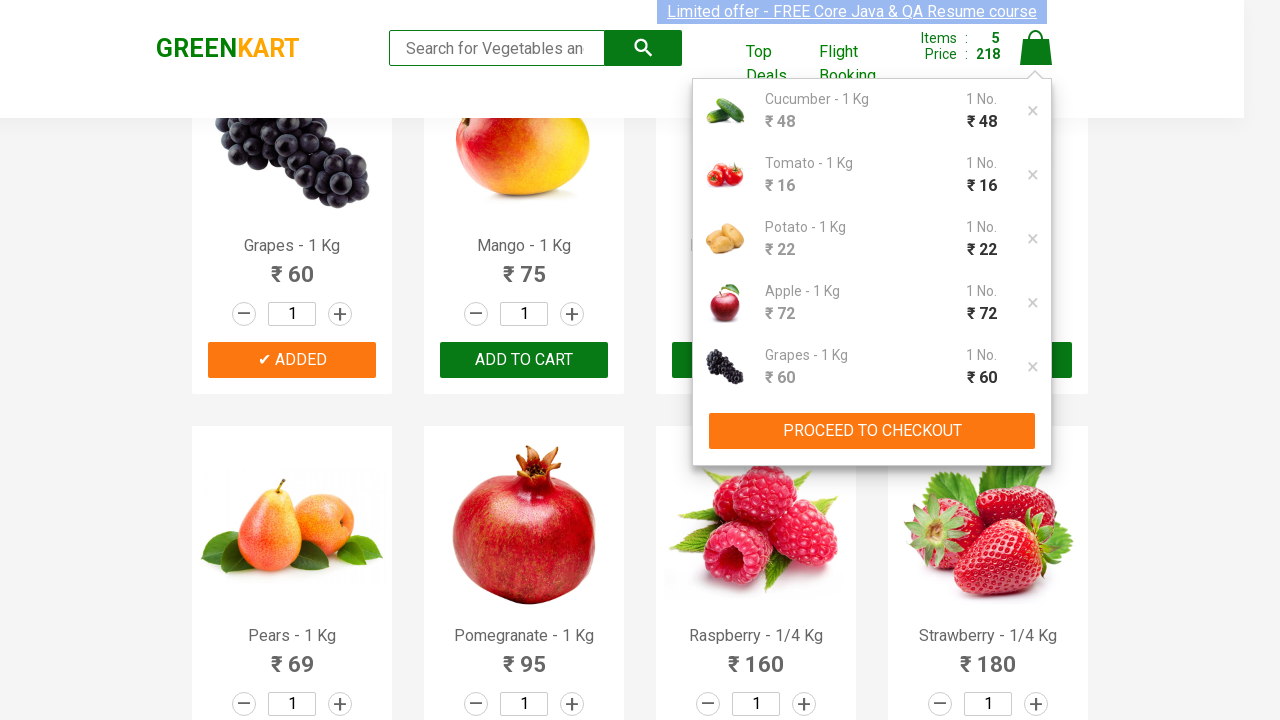

Entered promo code 'rahulshettyacademy' on input.promoCode
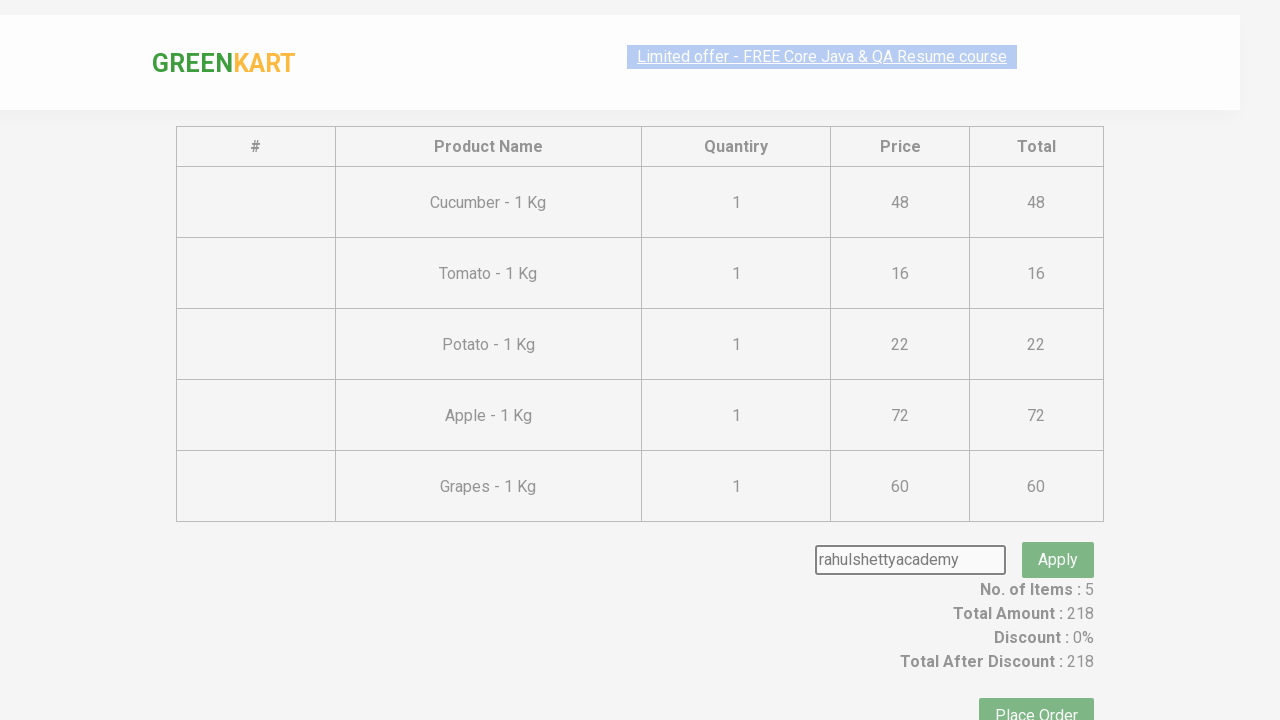

Clicked apply promo button at (1058, 530) on button.promoBtn
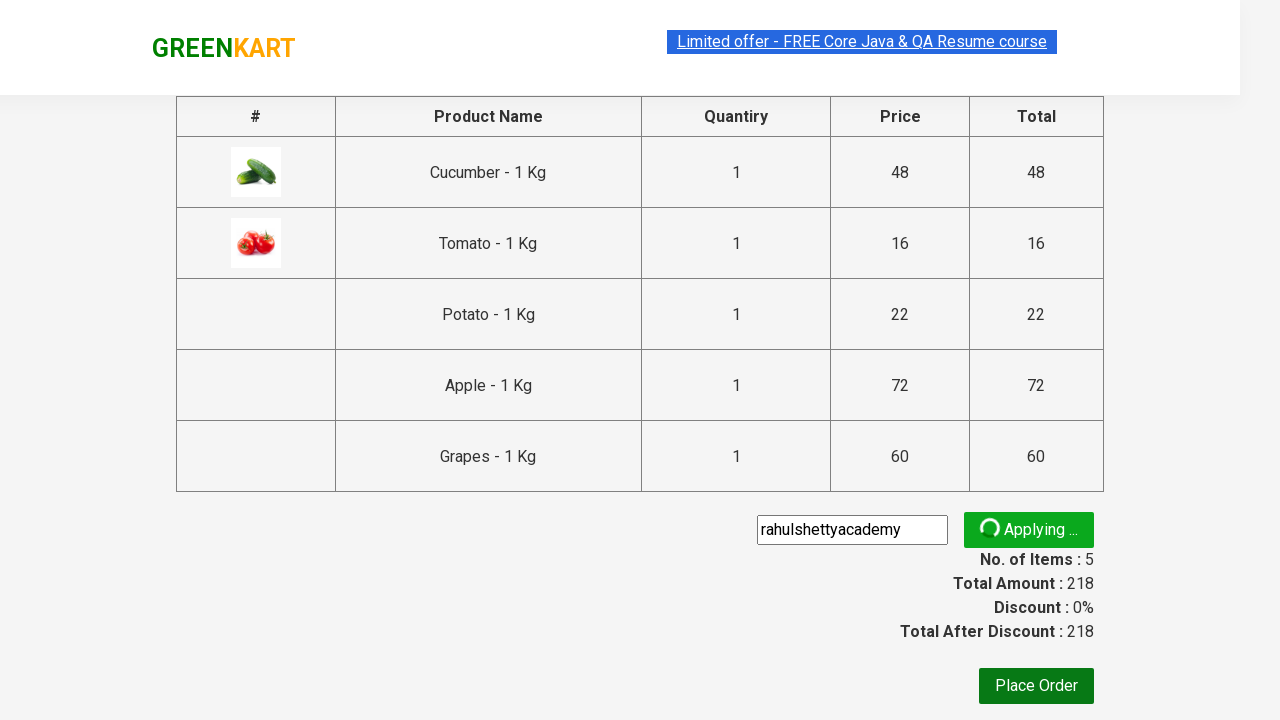

Promo info appeared on screen
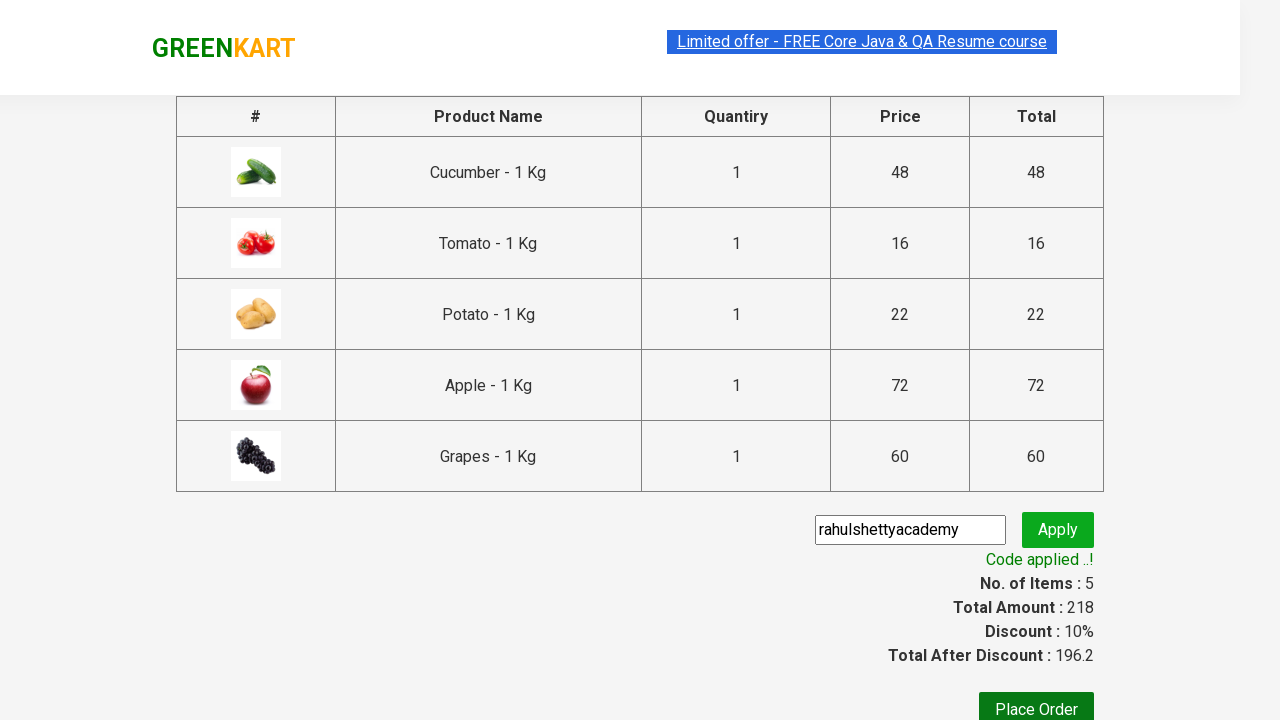

Retrieved promo info text: 'Code applied ..!'
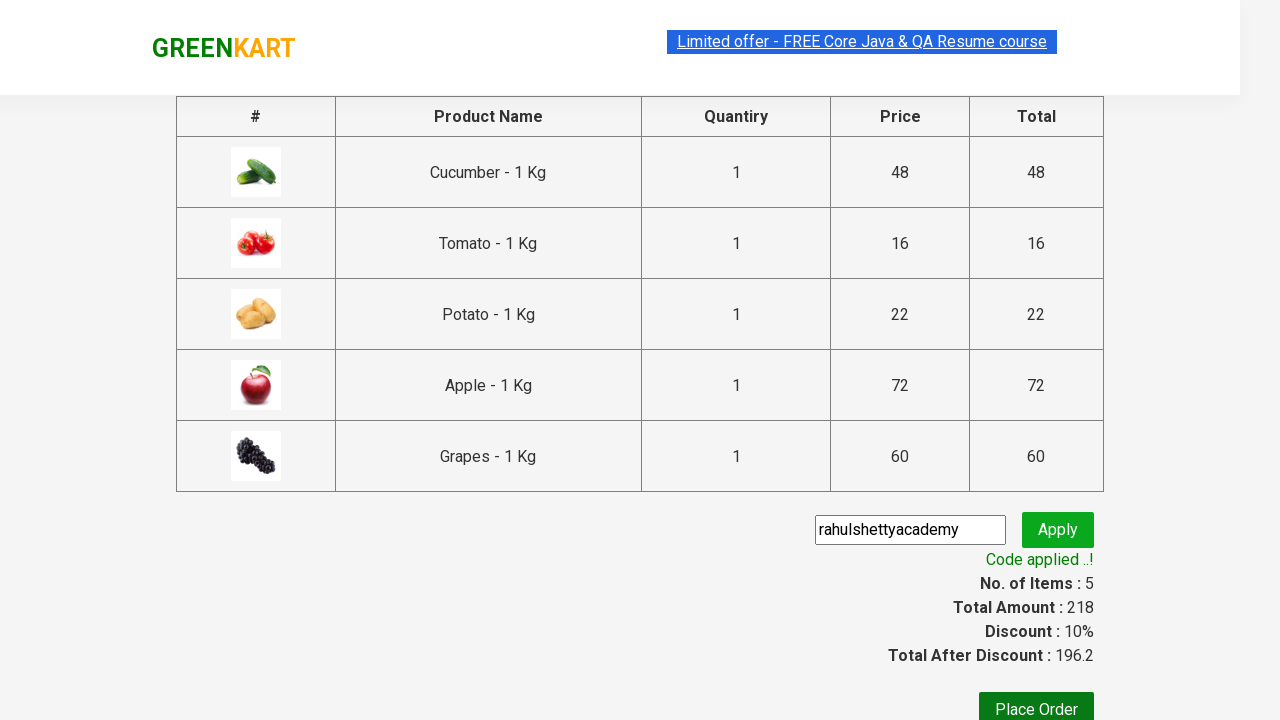

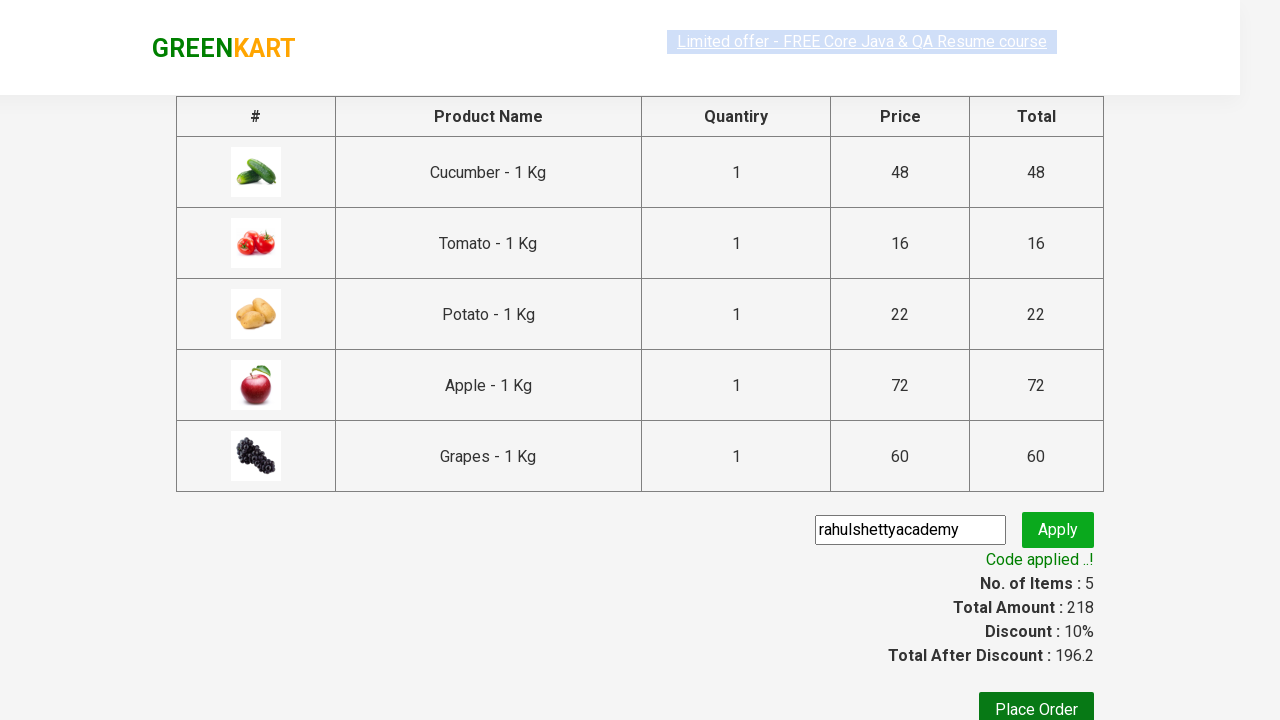